Tests the flight booking flow on BlazeDemo by selecting origin (São Paolo) and destination (Cairo) cities, searching for flights, verifying search results, and selecting a flight to reserve.

Starting URL: https://www.blazedemo.com

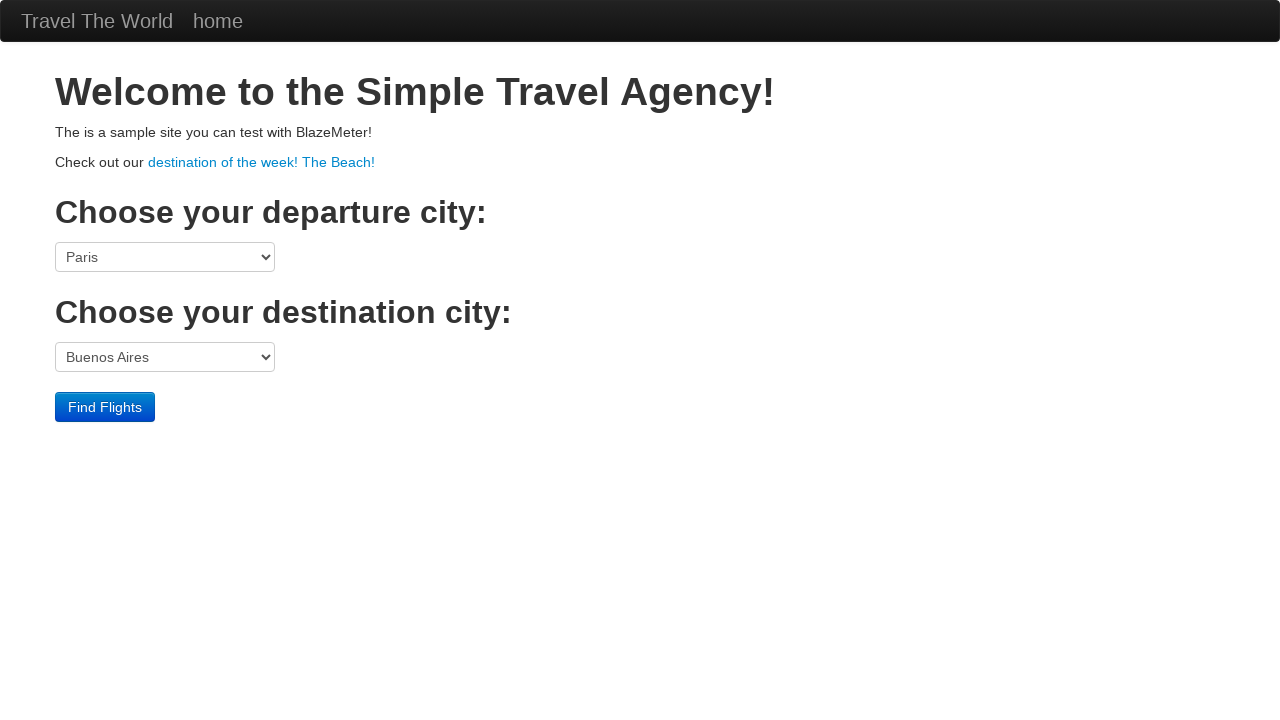

Clicked origin city dropdown at (165, 257) on select[name='fromPort']
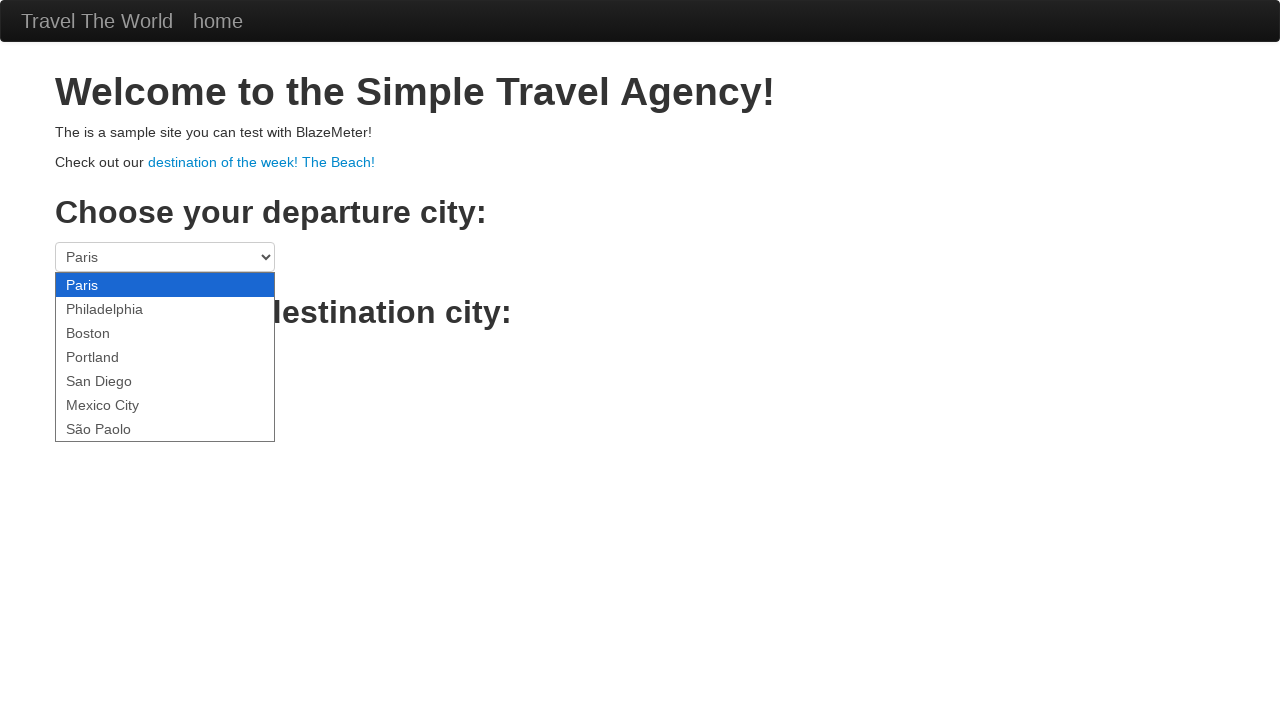

Selected São Paolo as origin city on select[name='fromPort']
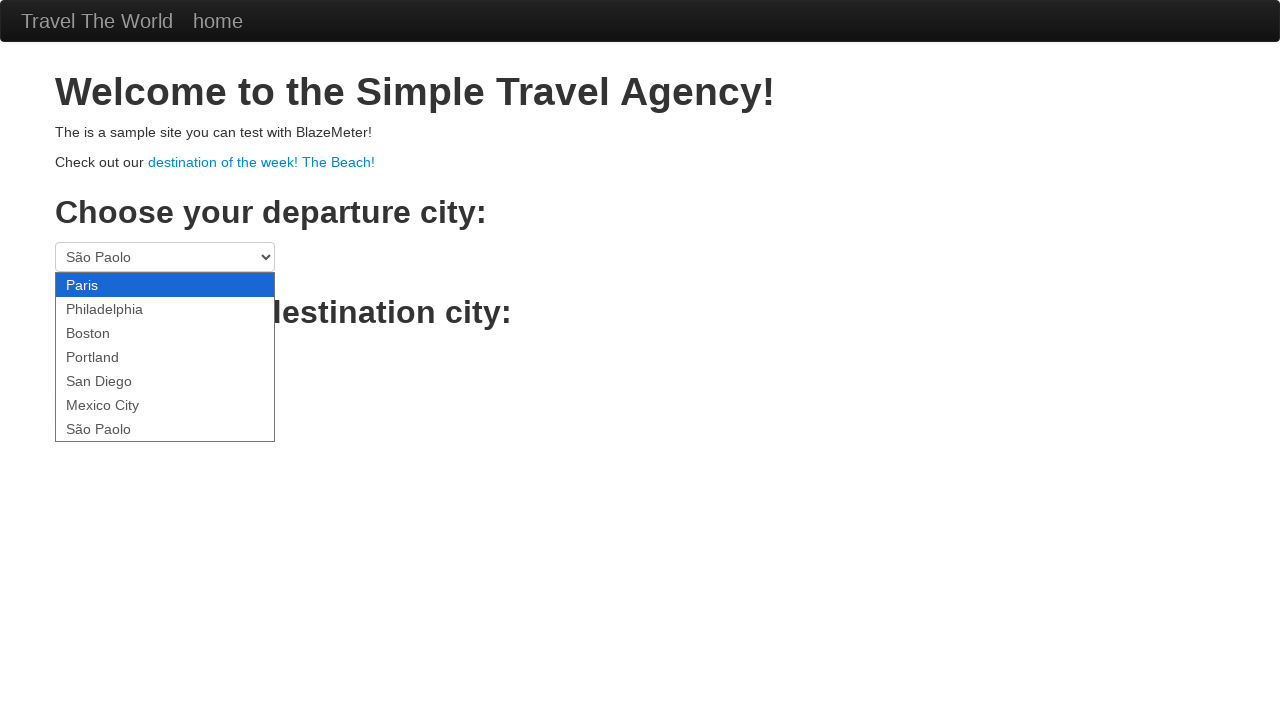

Clicked destination city dropdown at (165, 357) on select[name='toPort']
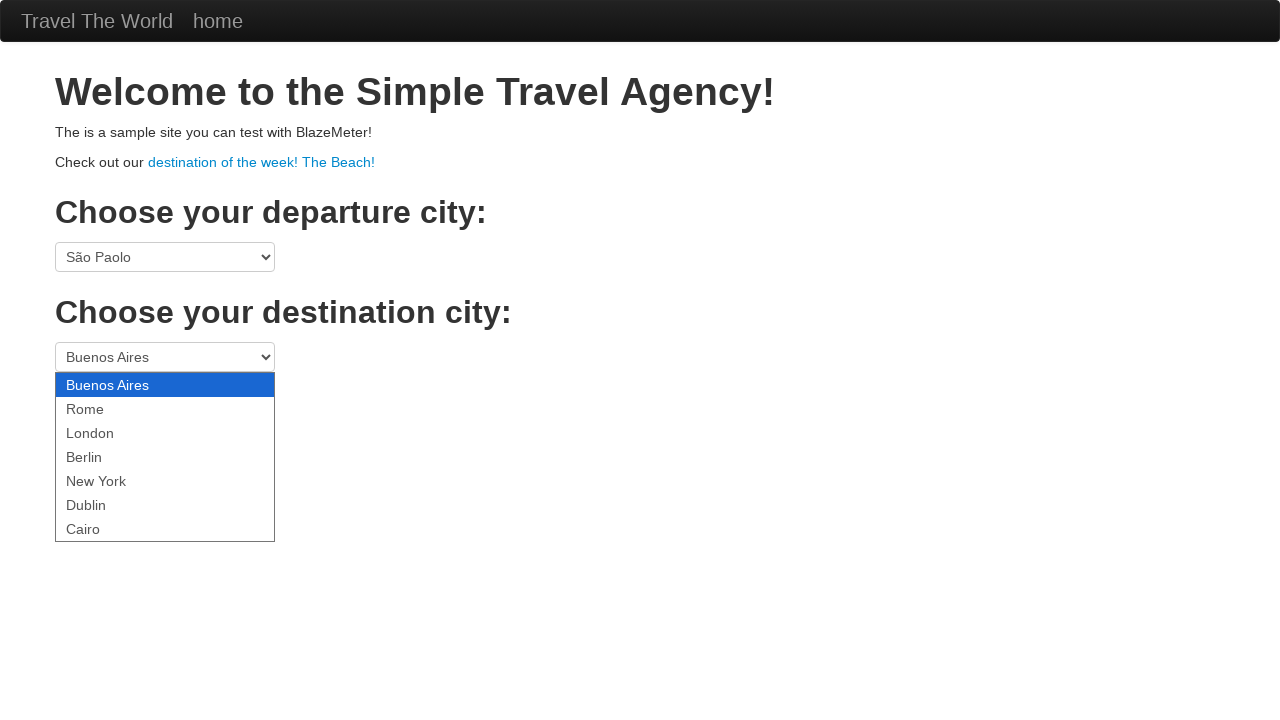

Selected Cairo as destination city on select[name='toPort']
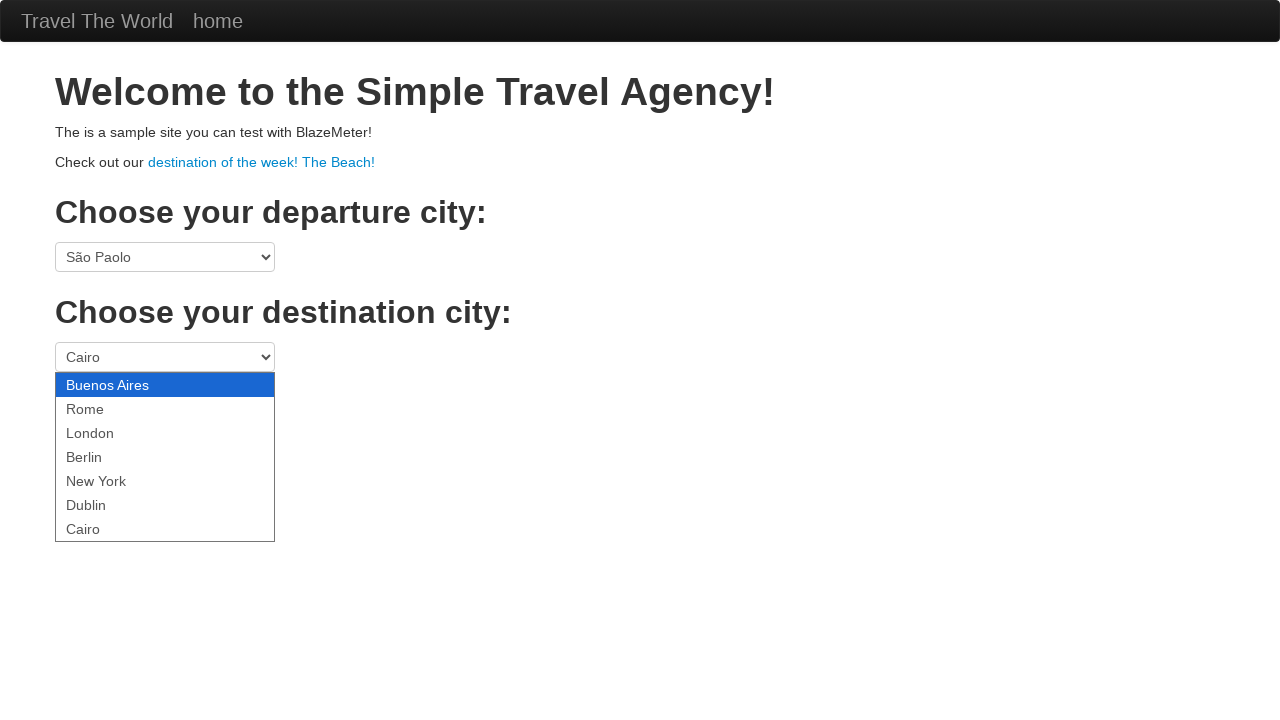

Clicked Find Flights button to search for available flights at (105, 407) on input.btn.btn-primary
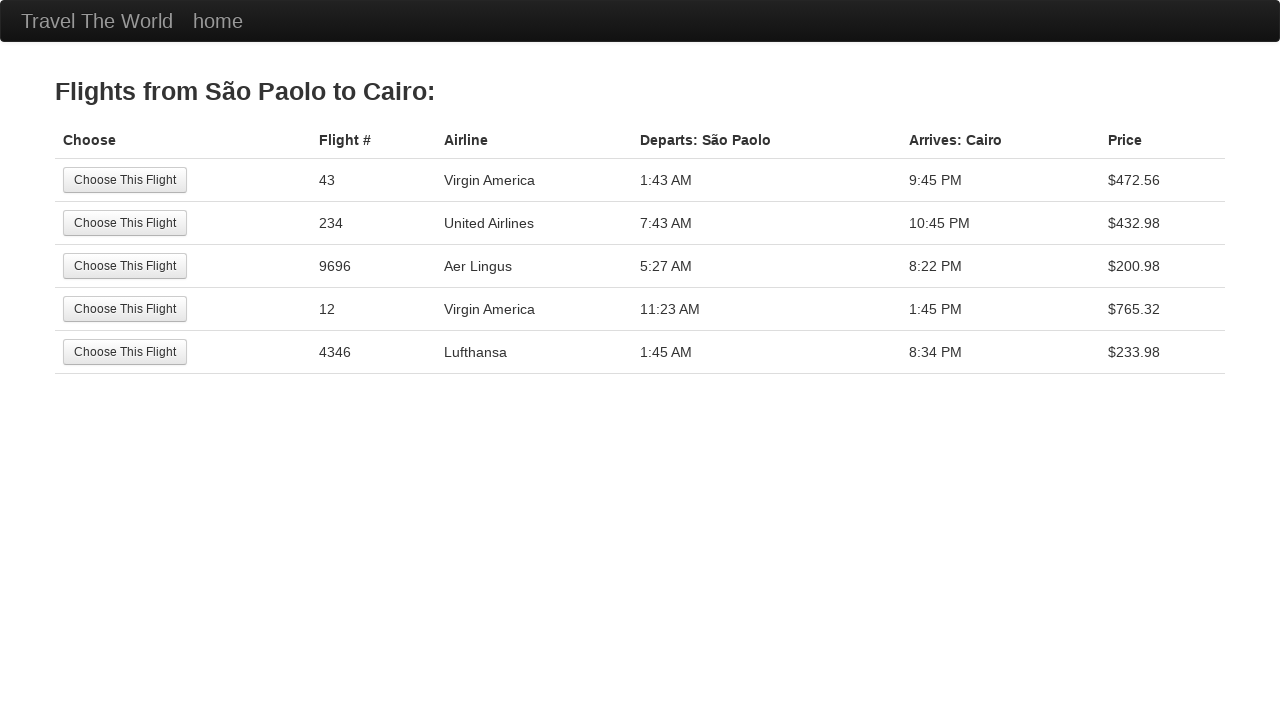

Search results page loaded with flights displayed
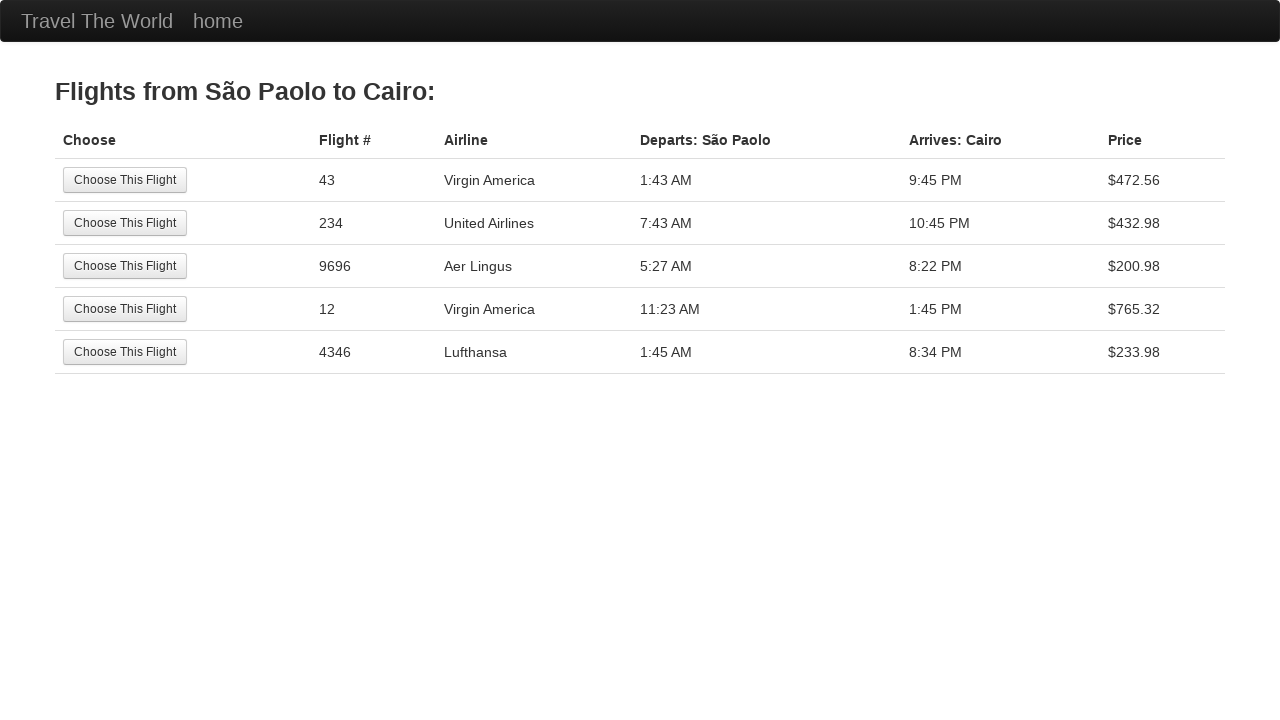

Selected first flight from search results at (125, 180) on tr:nth-child(1) .btn
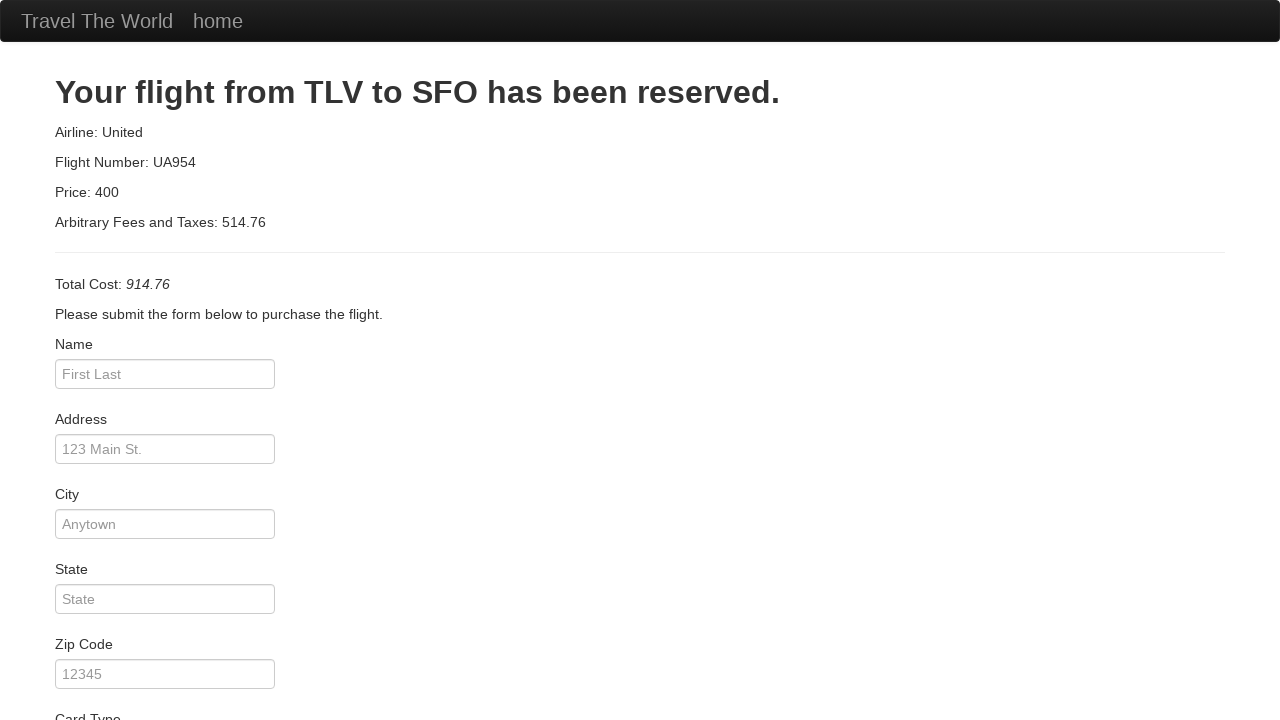

Flight reservation page loaded successfully
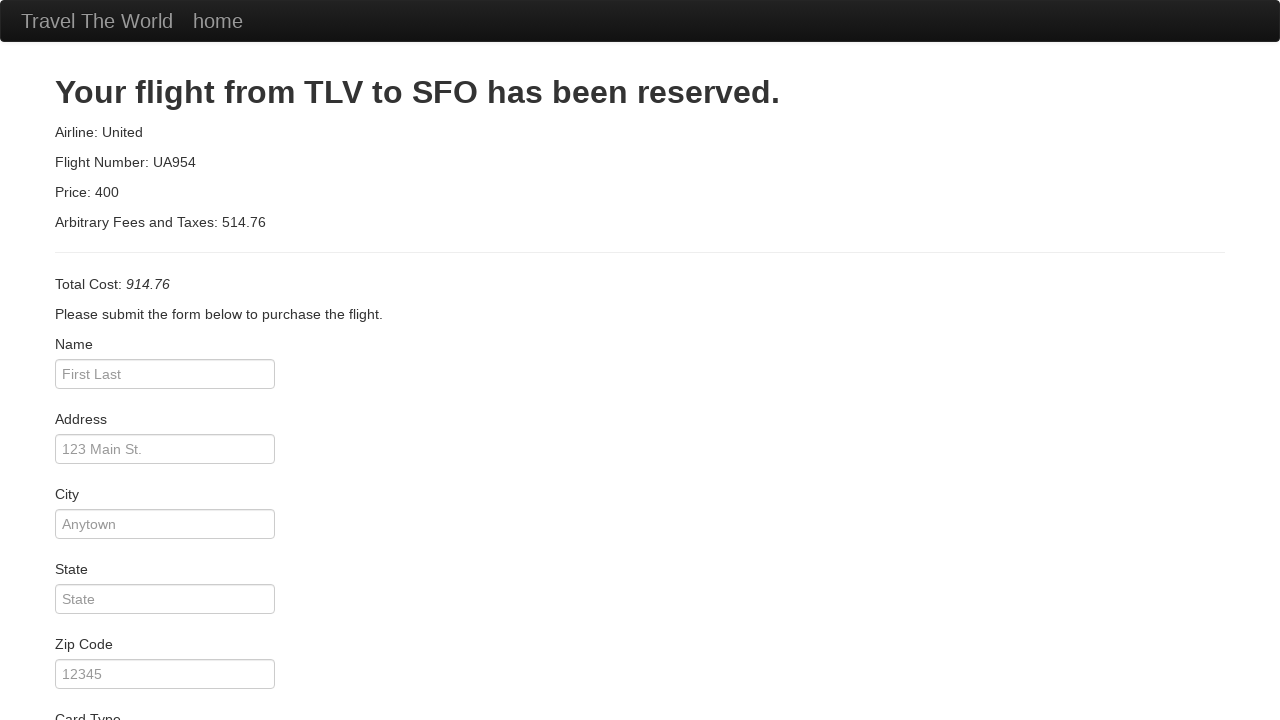

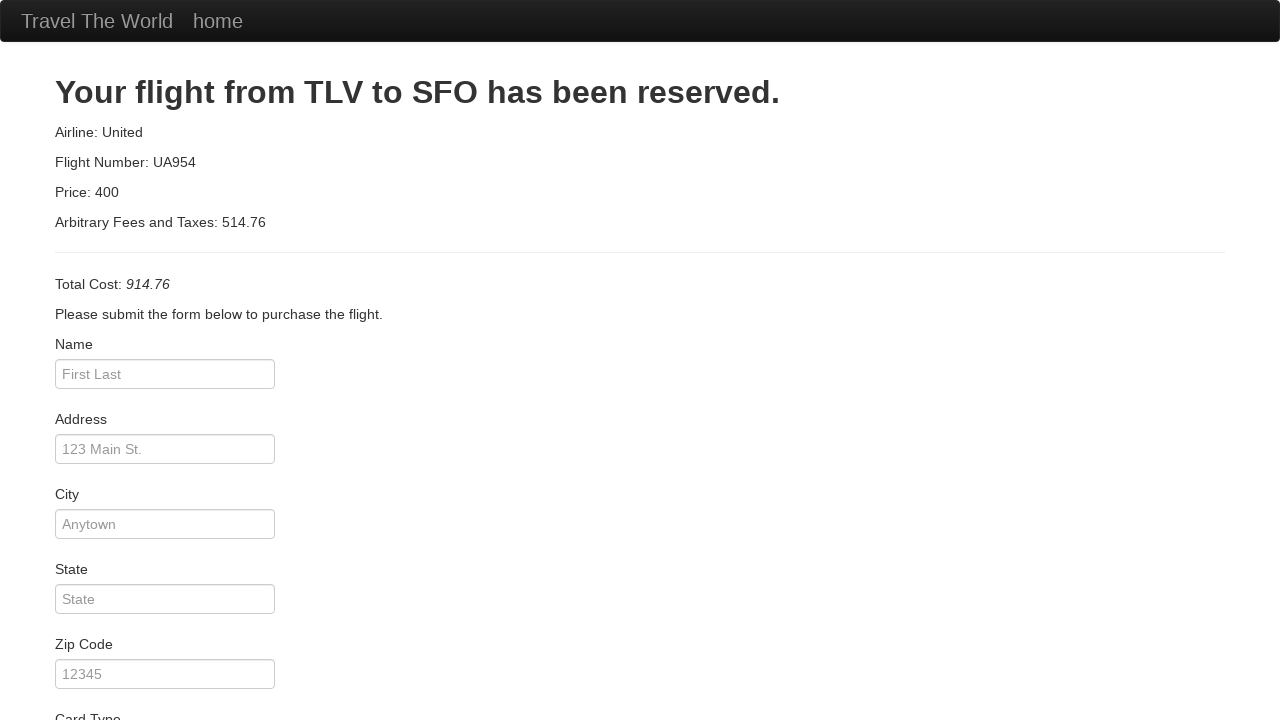